Tests waiting until the page title contains 'DuckDuckGo' with a timeout

Starting URL: https://duckduckgo.com/

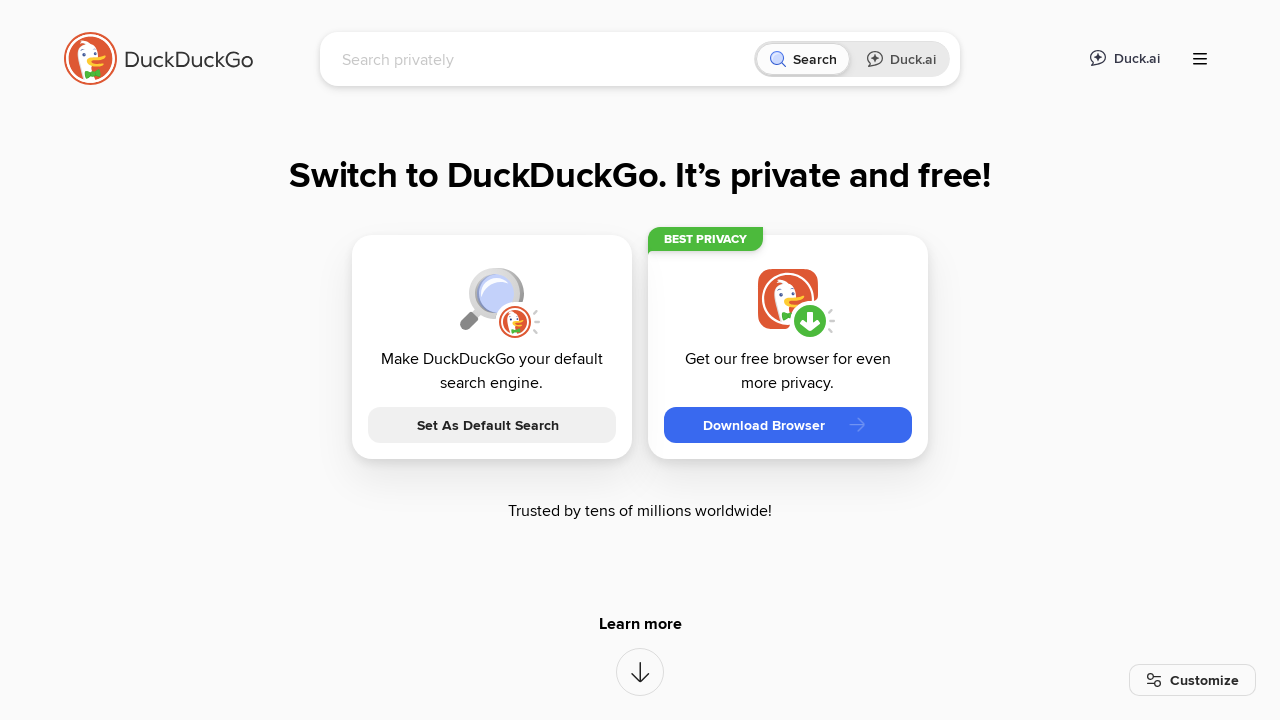

Waited for page title to contain 'DuckDuckGo' with 5 second timeout
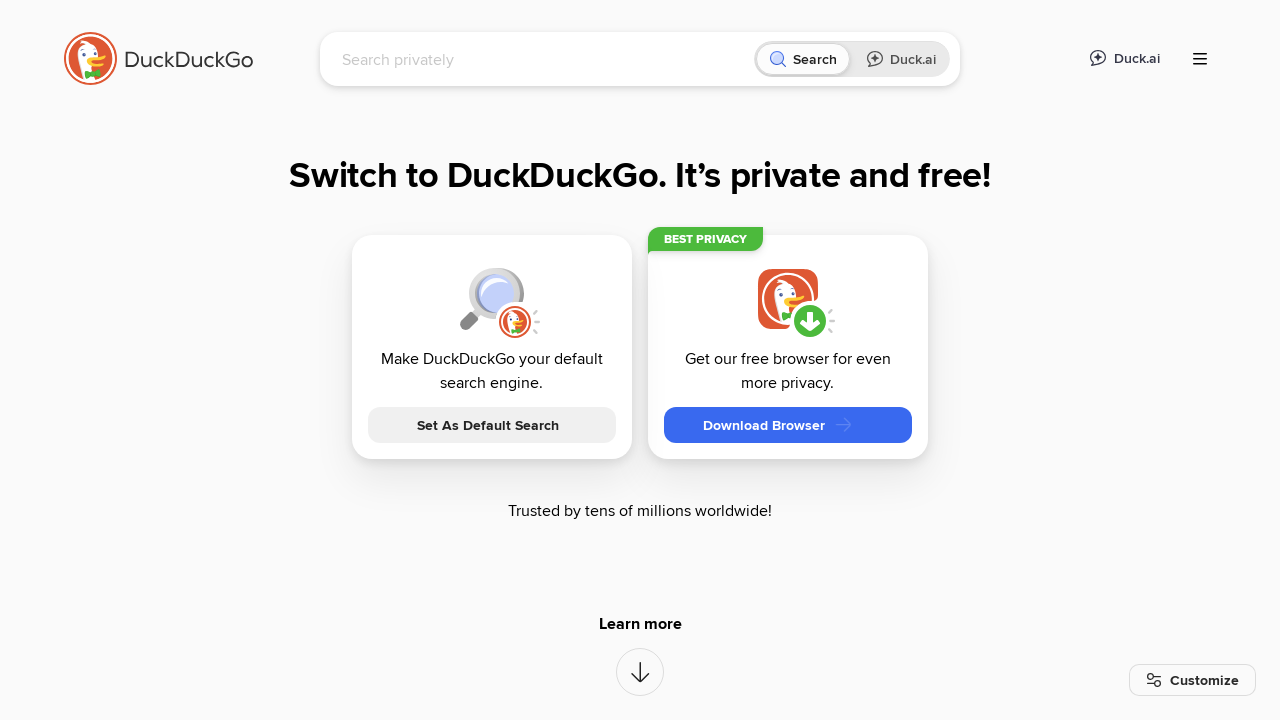

Asserted that page title contains 'DuckDuckGo'
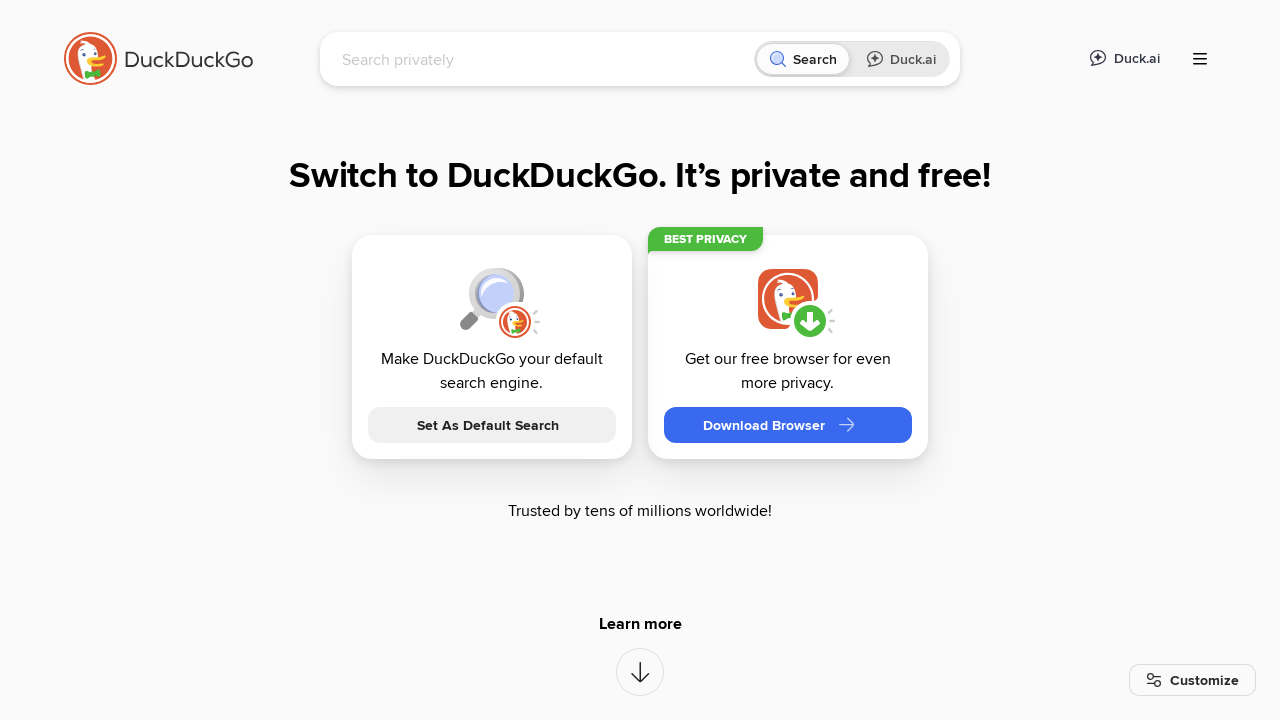

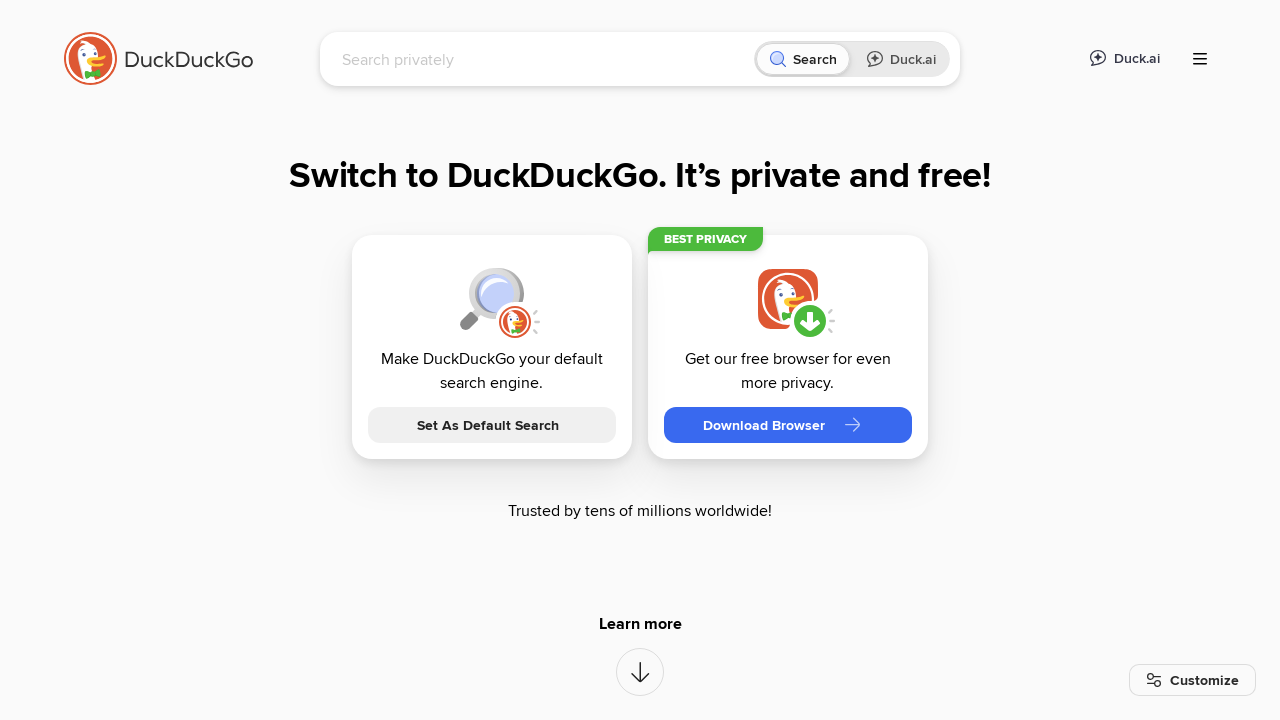